Tests drag-and-drop functionality on the jQuery UI demo page by dragging an element onto a droppable target within an iframe, then clicking a navigation menu button.

Starting URL: https://jqueryui.com/droppable/

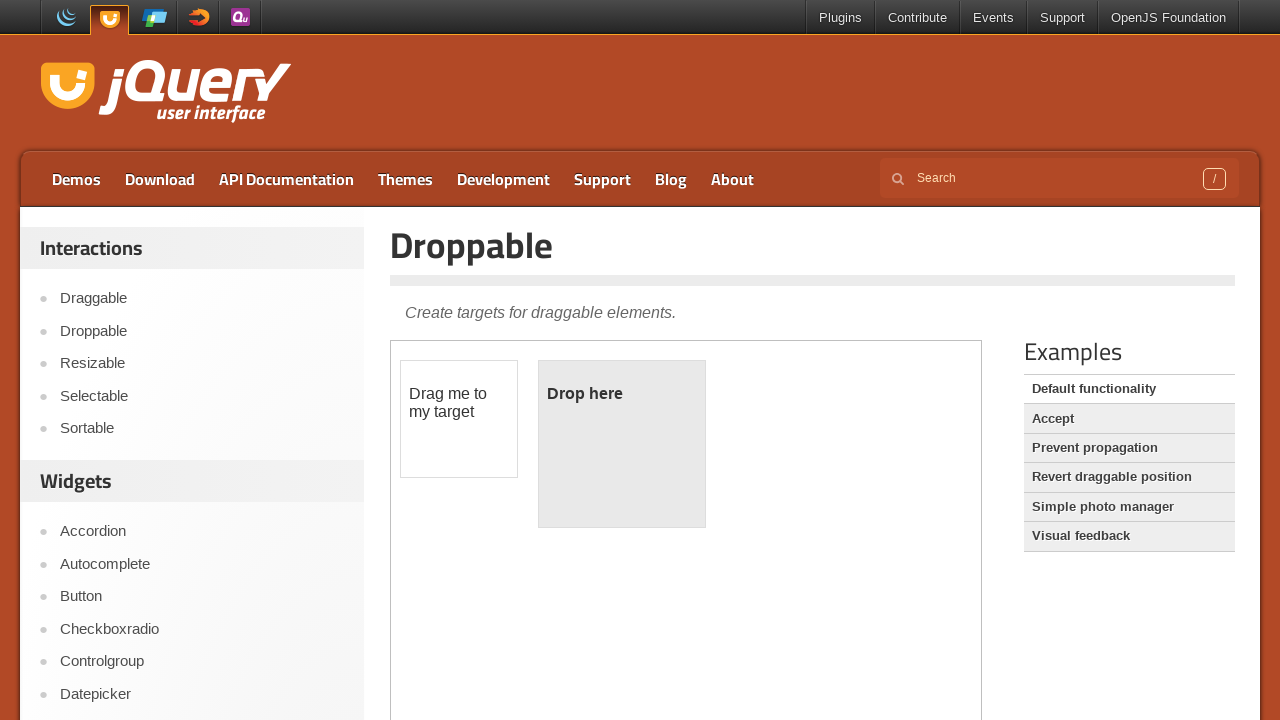

Located the first iframe on the page
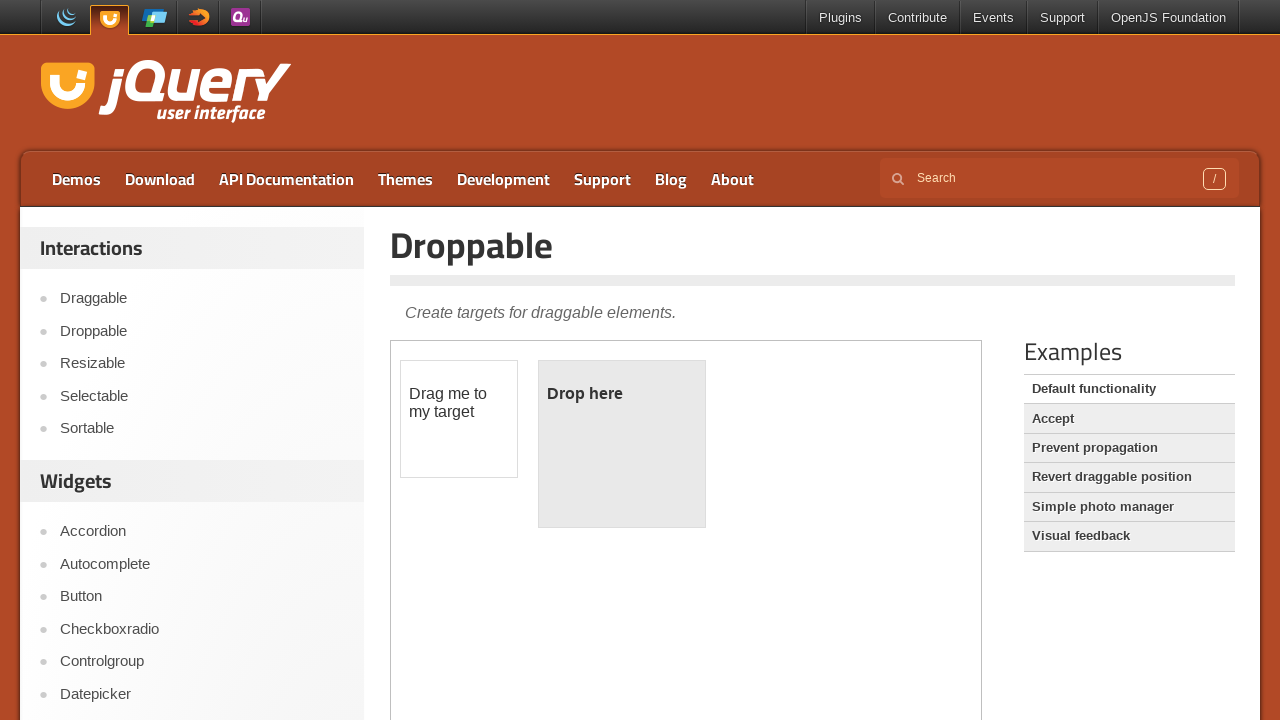

Located the draggable element (#draggable) within the iframe
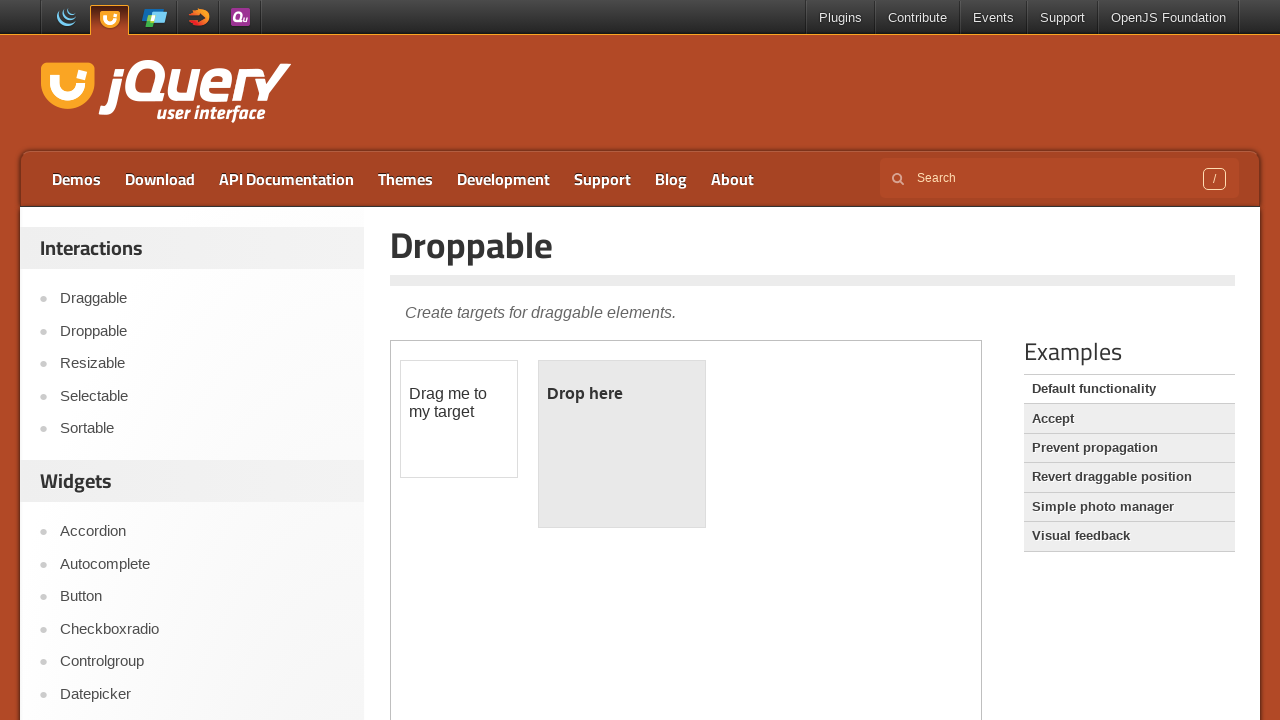

Located the droppable target (#droppable) within the iframe
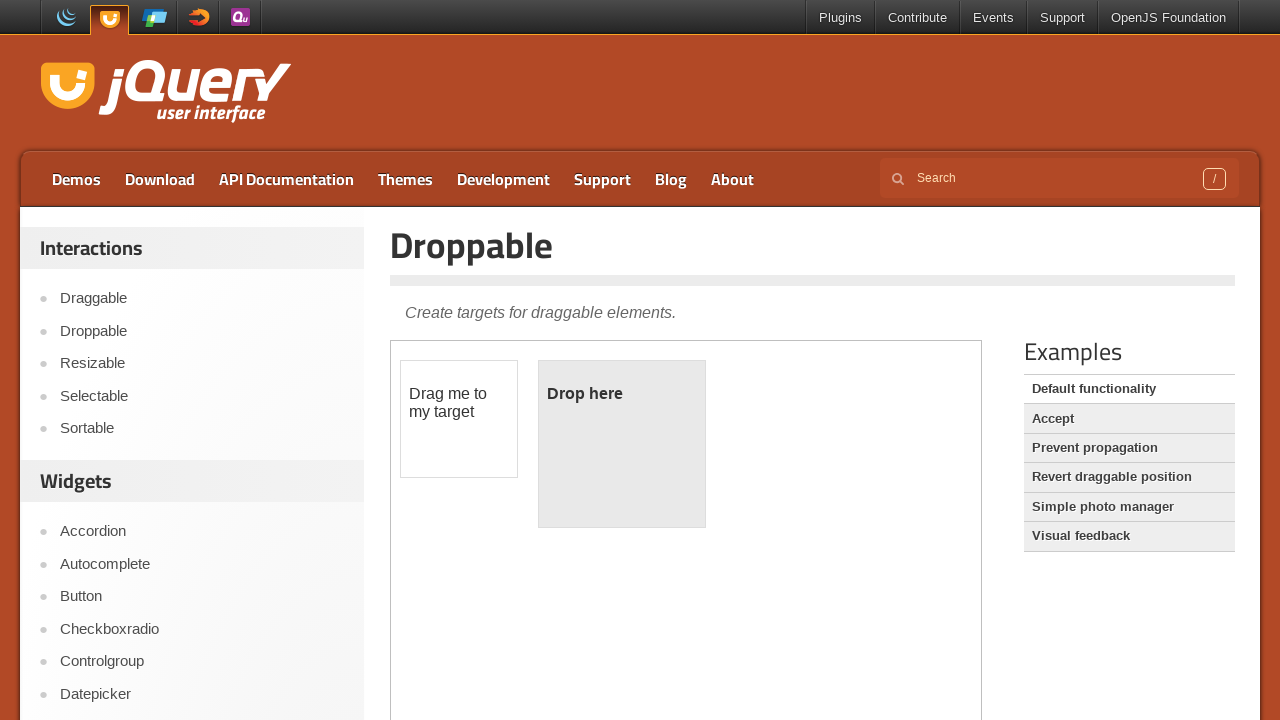

Dragged the draggable element onto the droppable target at (622, 444)
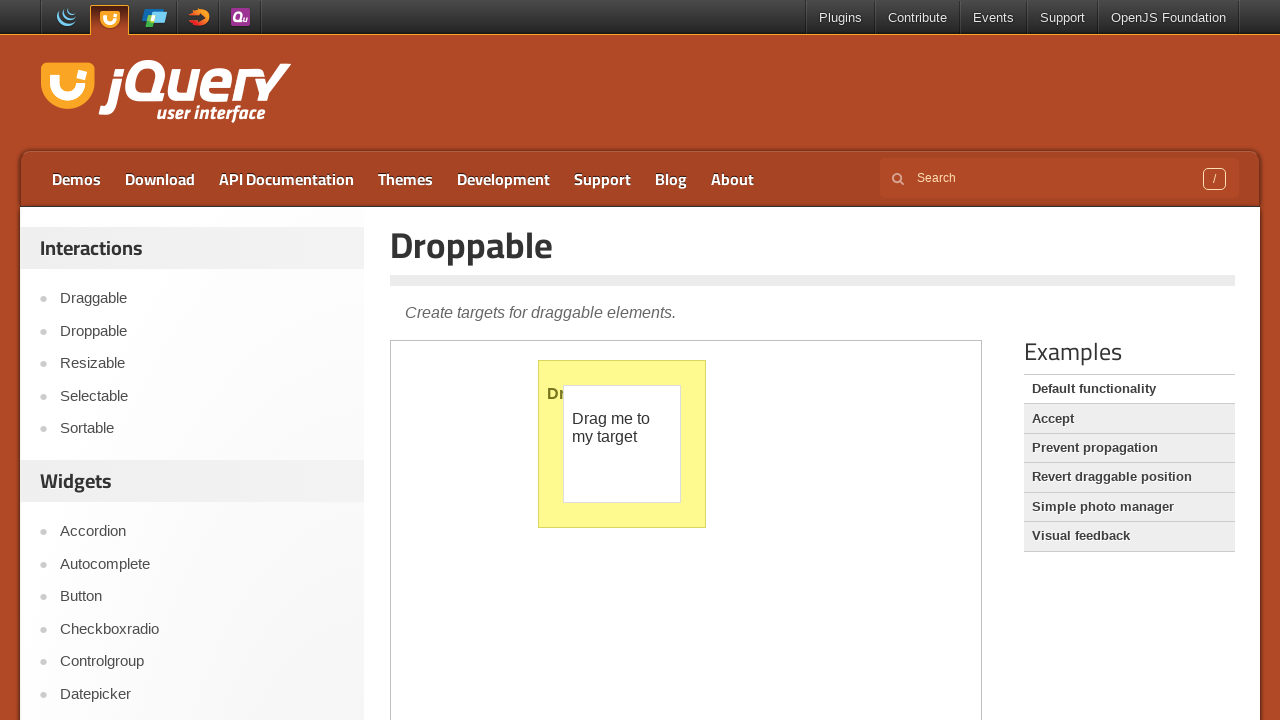

Clicked the first menu item in the top navigation at (76, 179) on #menu-top > li:first-child > a
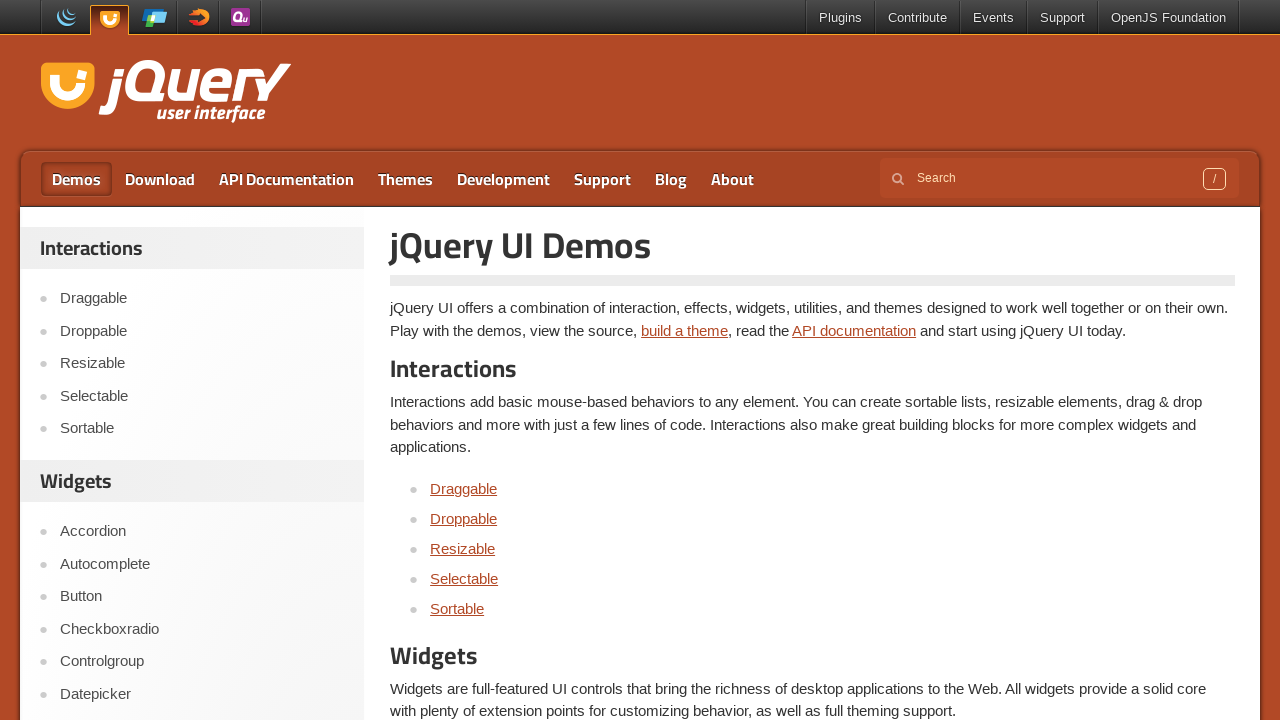

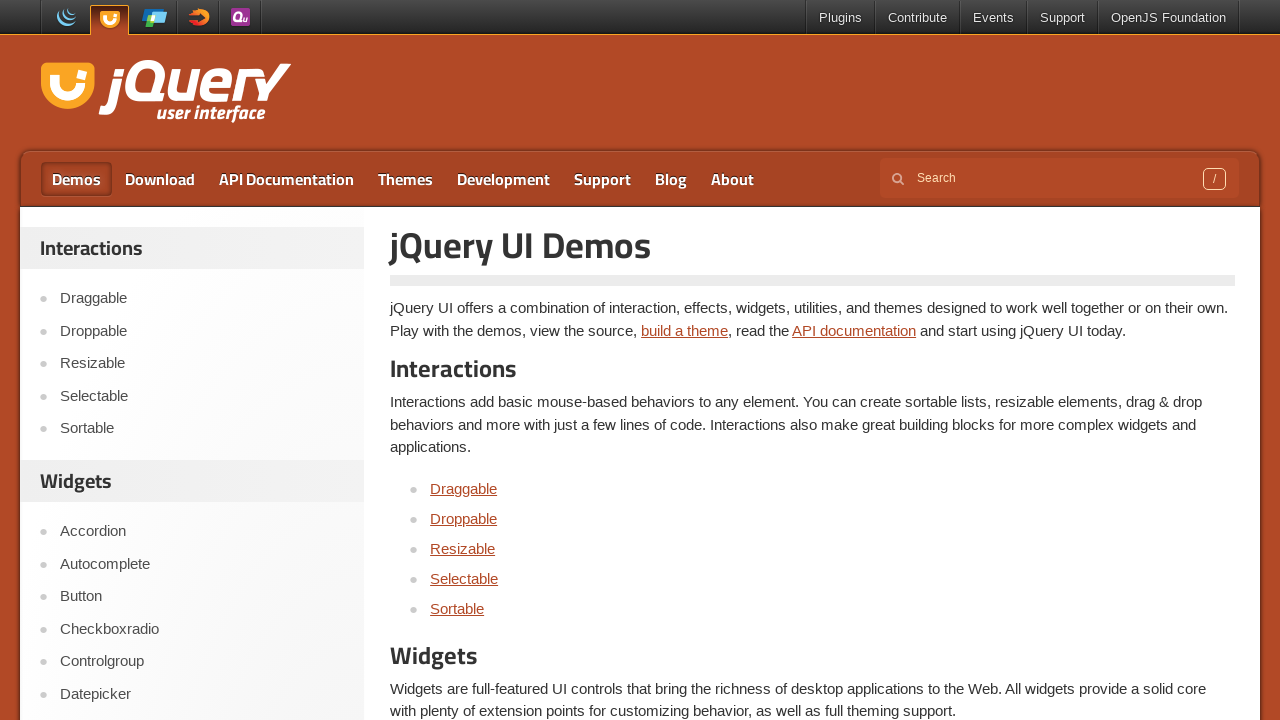